Uses search functionality to find "url" documentation

Starting URL: https://webdriver.io

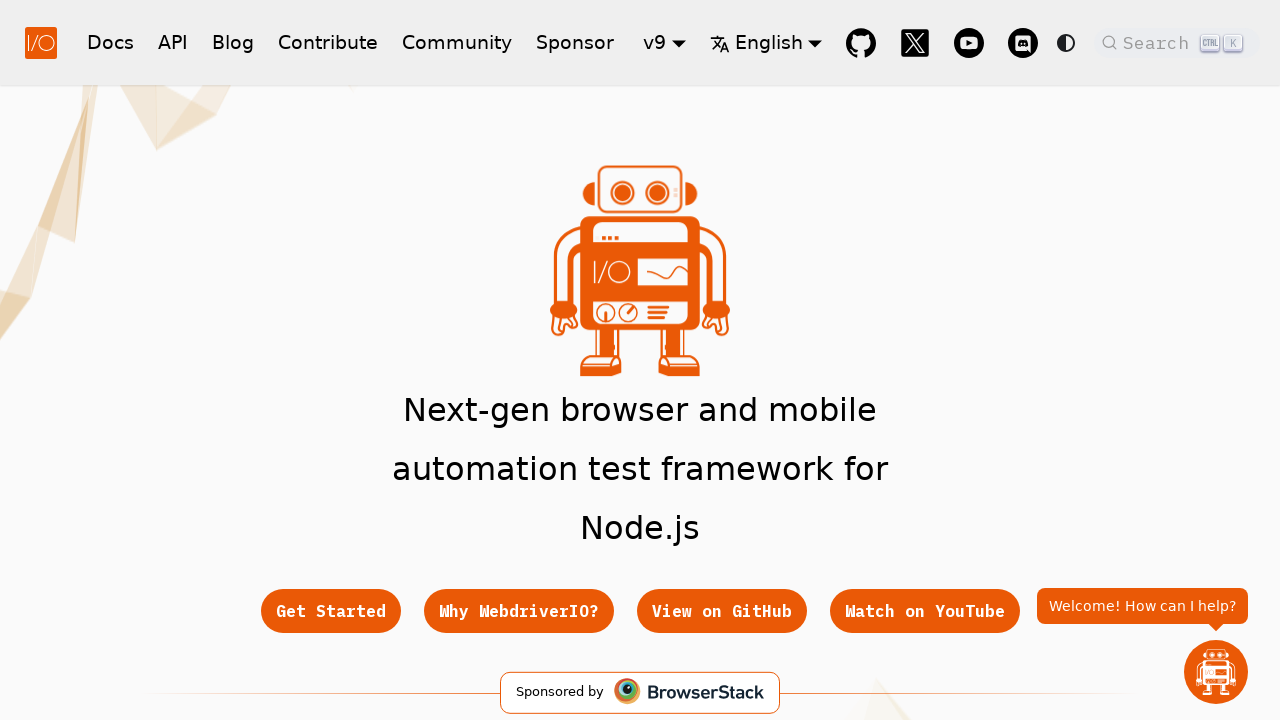

Clicked search button in header at (1177, 42) on button.DocSearch
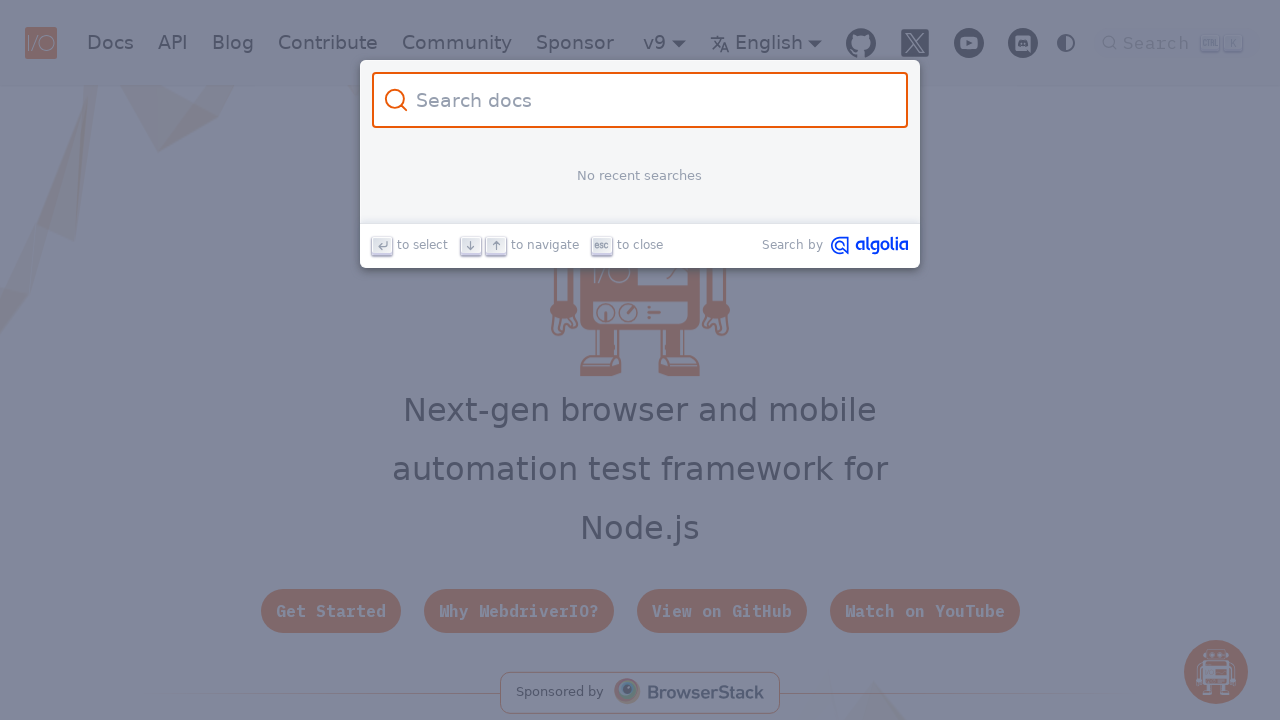

Filled search field with 'url' on input.DocSearch-Input
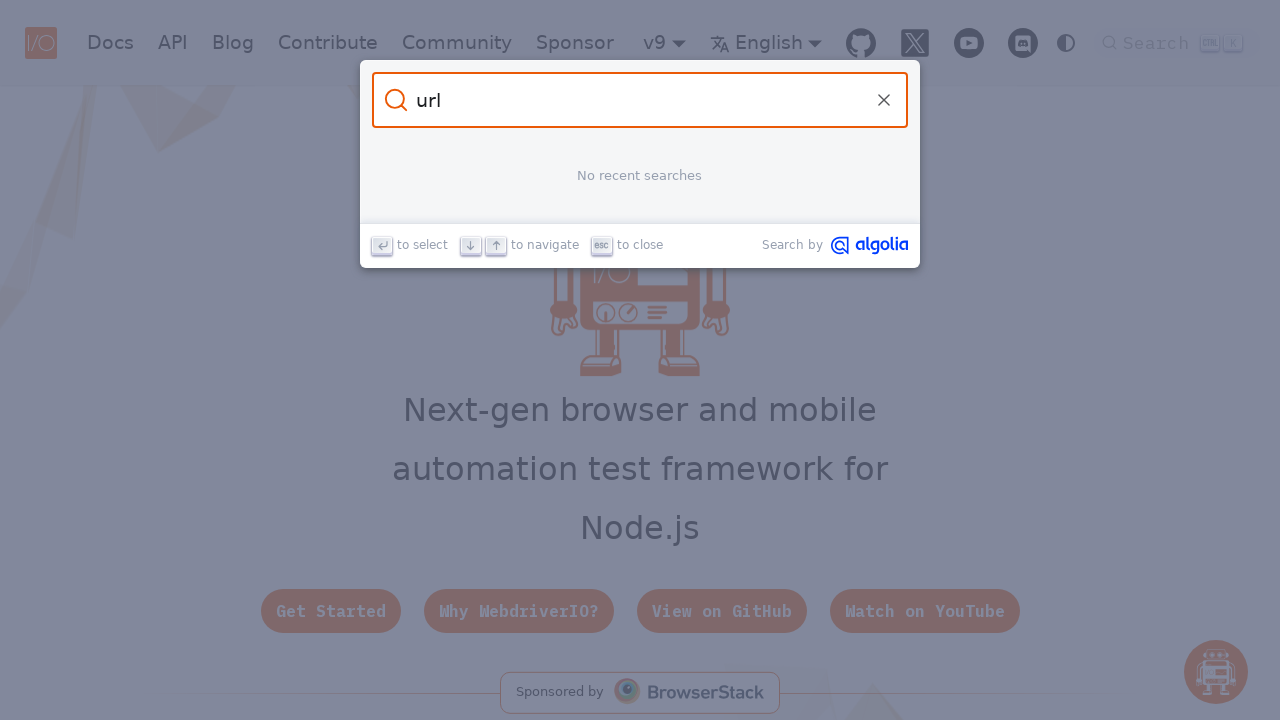

Search results loaded
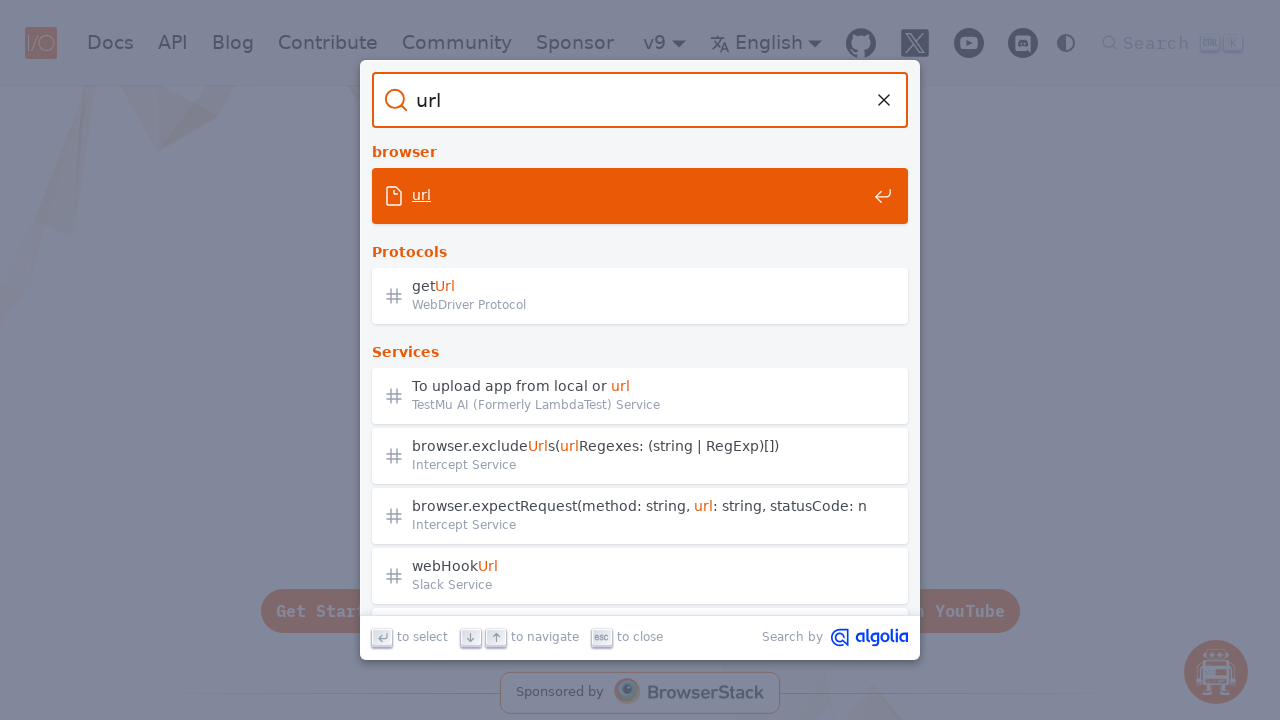

Clicked first search result for 'url' documentation at (640, 198) on .DocSearch-Hit >> nth=0
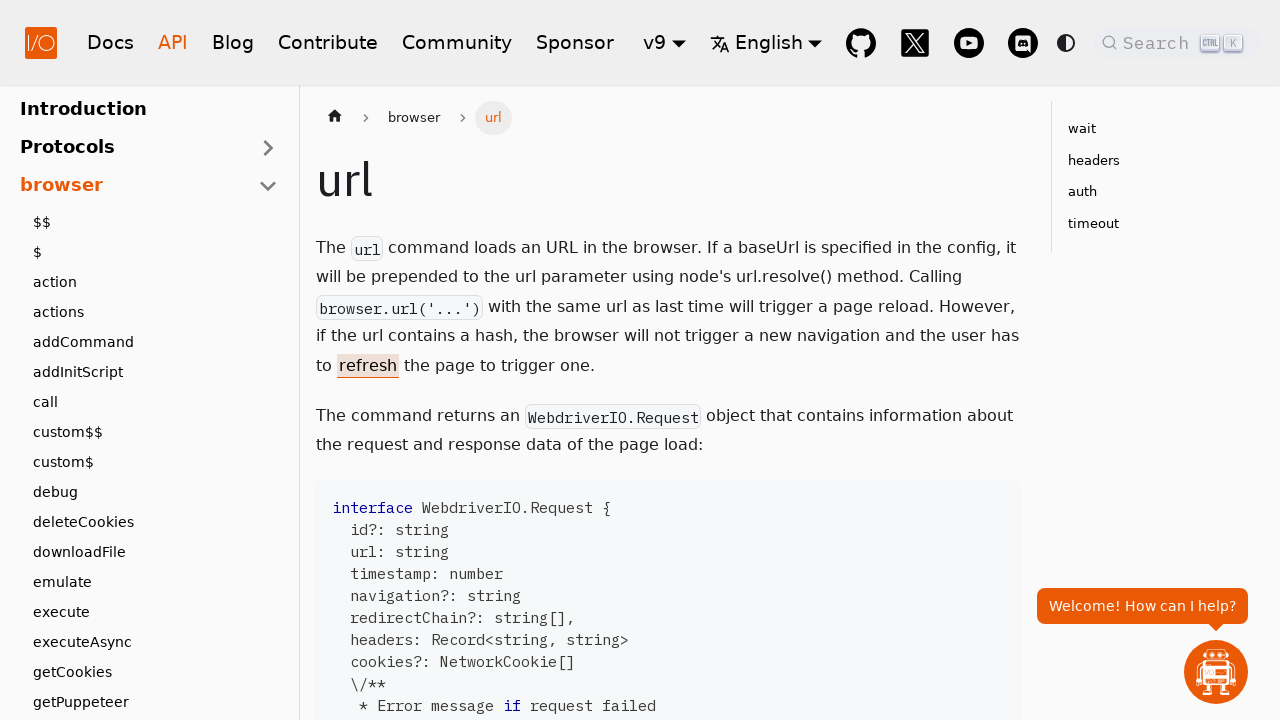

Documentation page loaded with heading
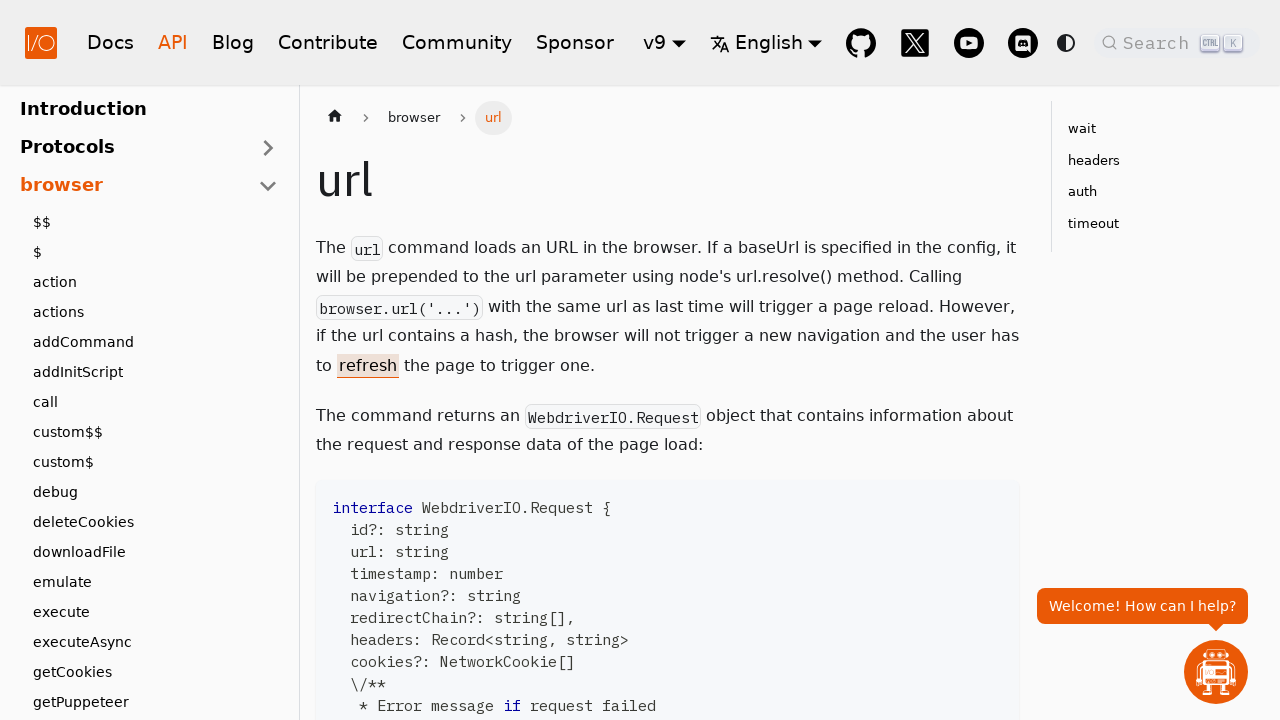

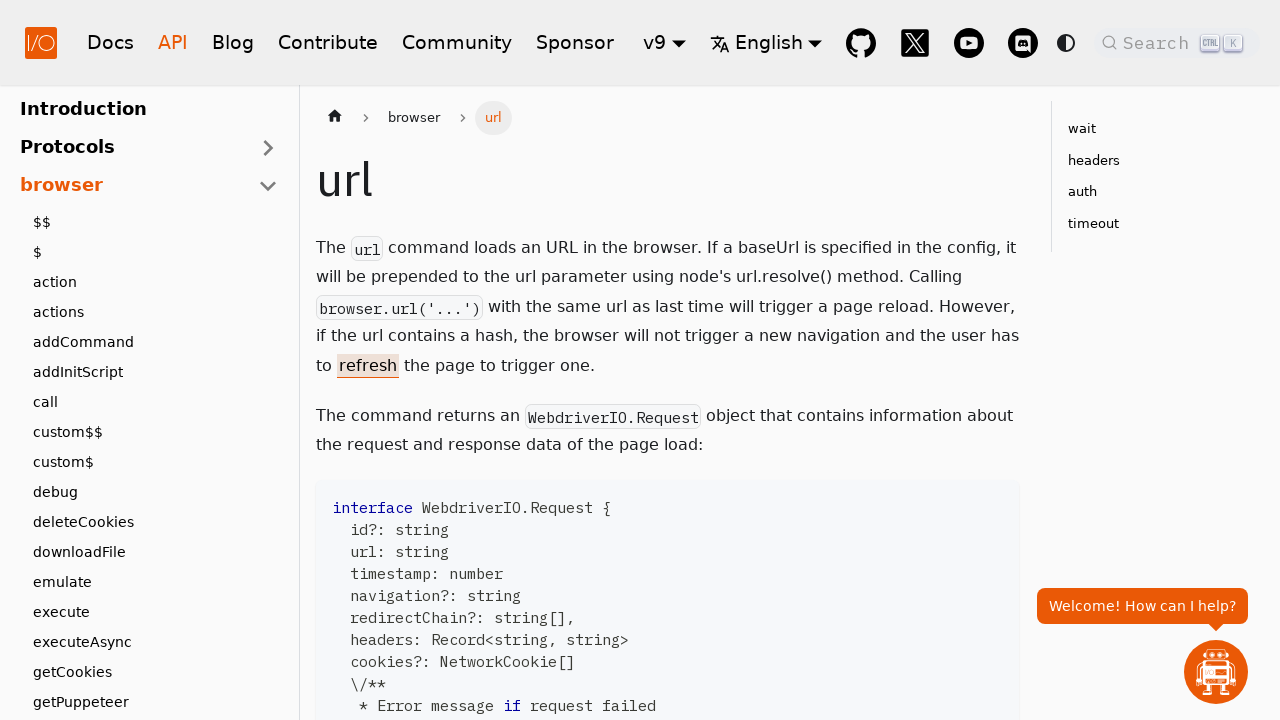